Tests that the logo image and search field are displayed on the OpenCart page, then performs a search for "Macbook" by filling the search field and clicking the search icon.

Starting URL: https://naveenautomationlabs.com/opencart/index.php?route=account/login

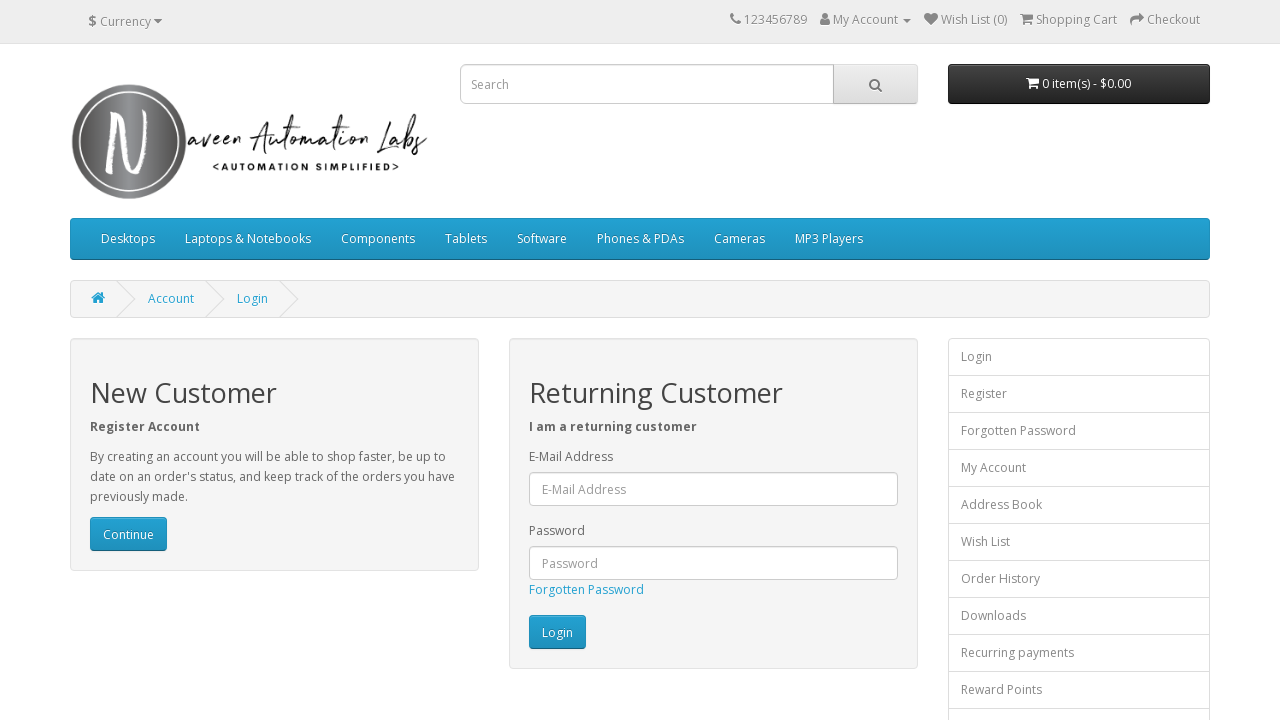

Logo image is displayed and visible
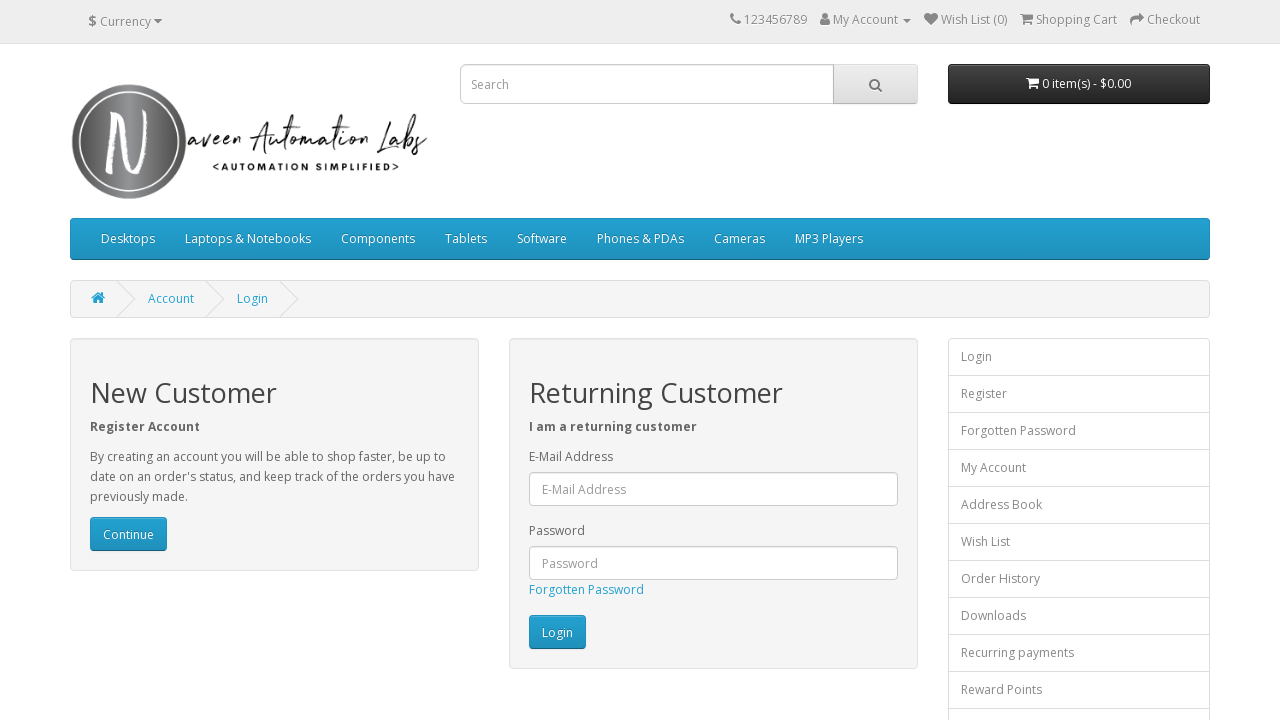

Search field is displayed and visible
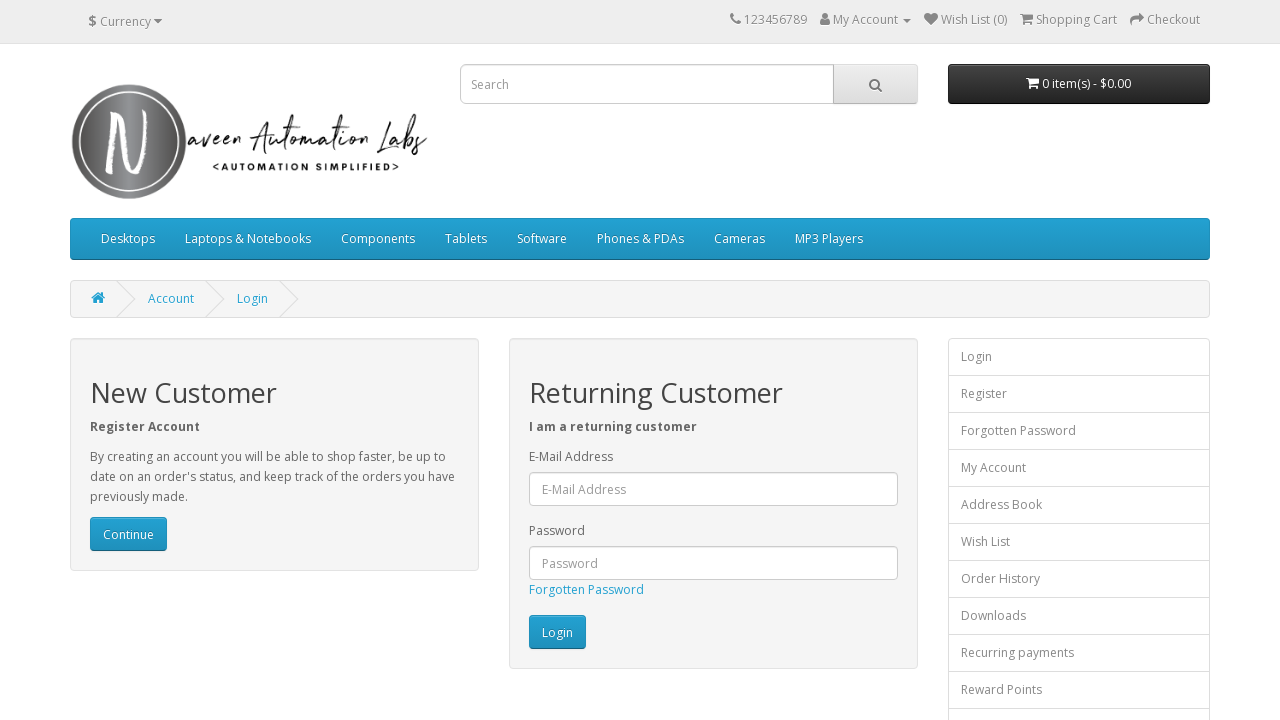

Filled search field with 'Macbook' on input[name='search']
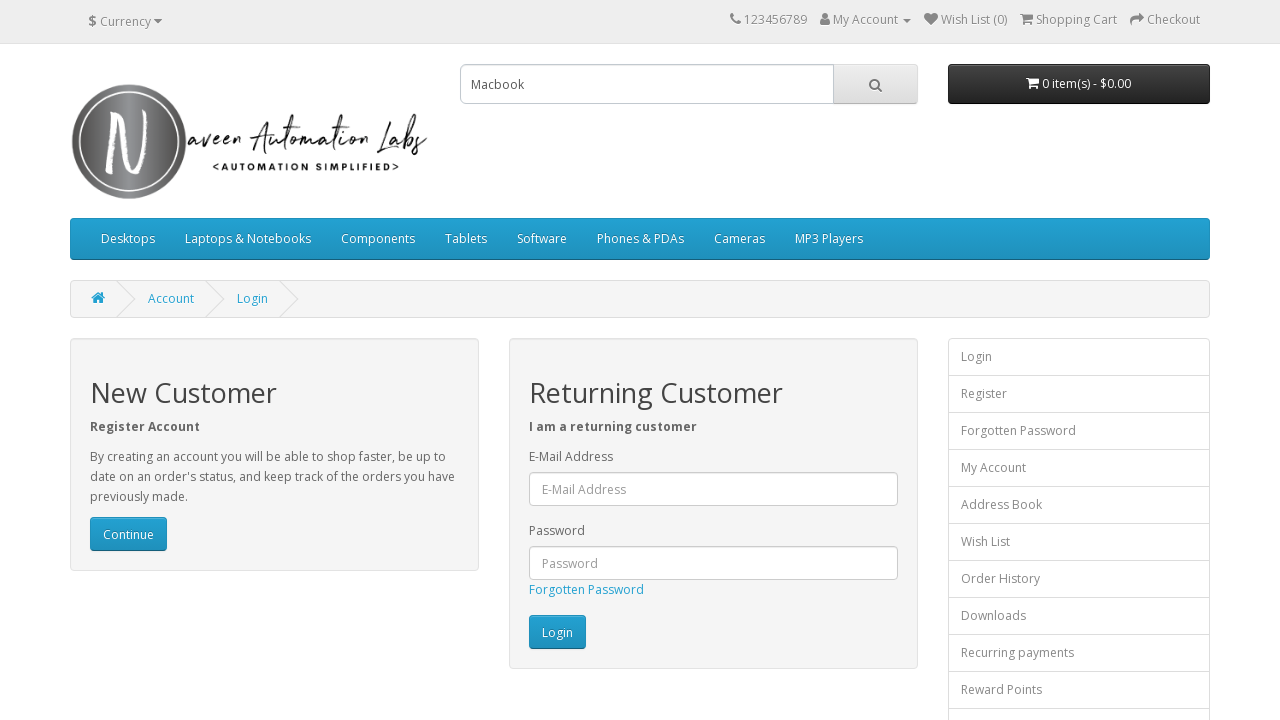

Clicked search icon button to search for Macbook at (875, 84) on #search > span > button
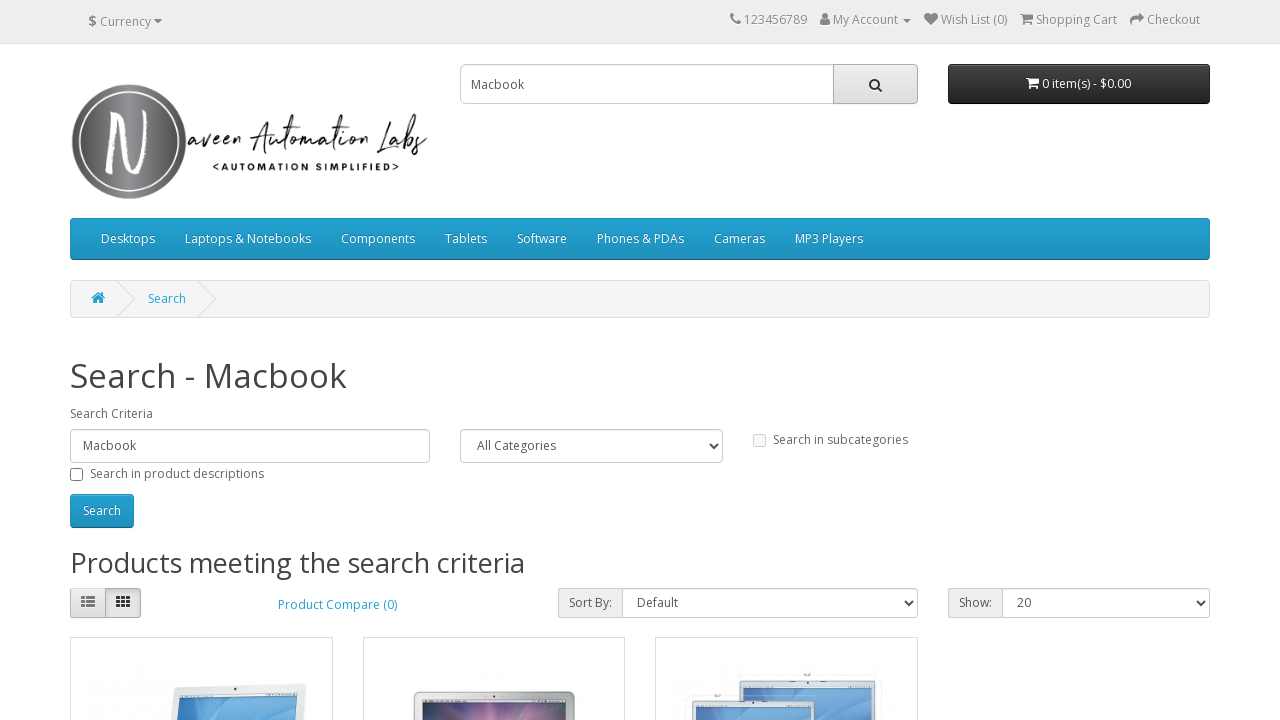

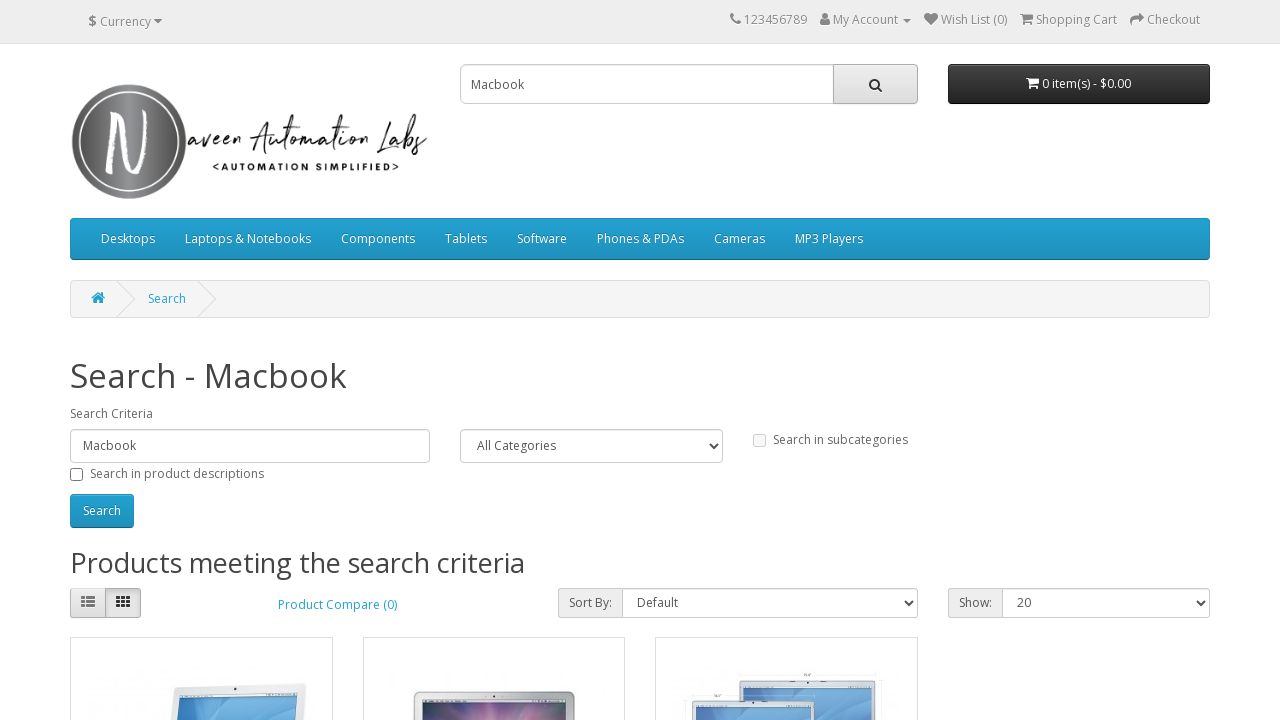